Tests checkbox interactions by checking all unchecked boxes and then unchecking all checked boxes

Starting URL: https://the-internet.herokuapp.com

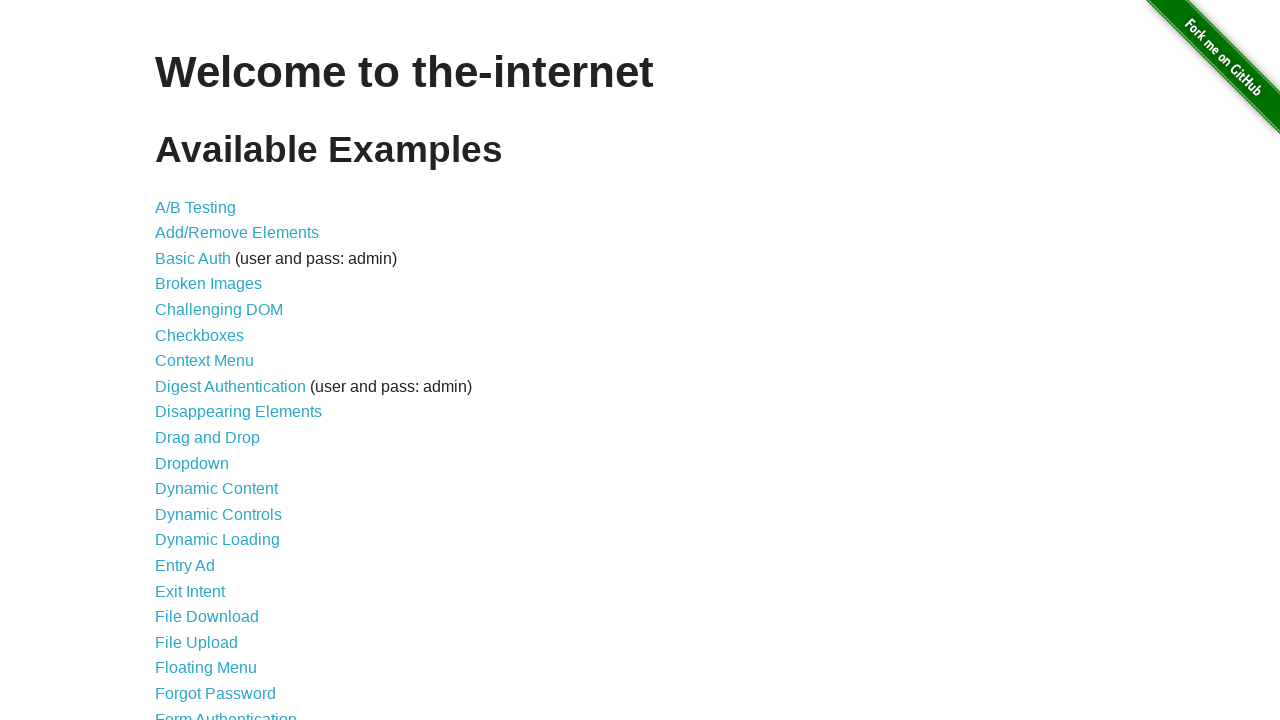

Waited for page header to load
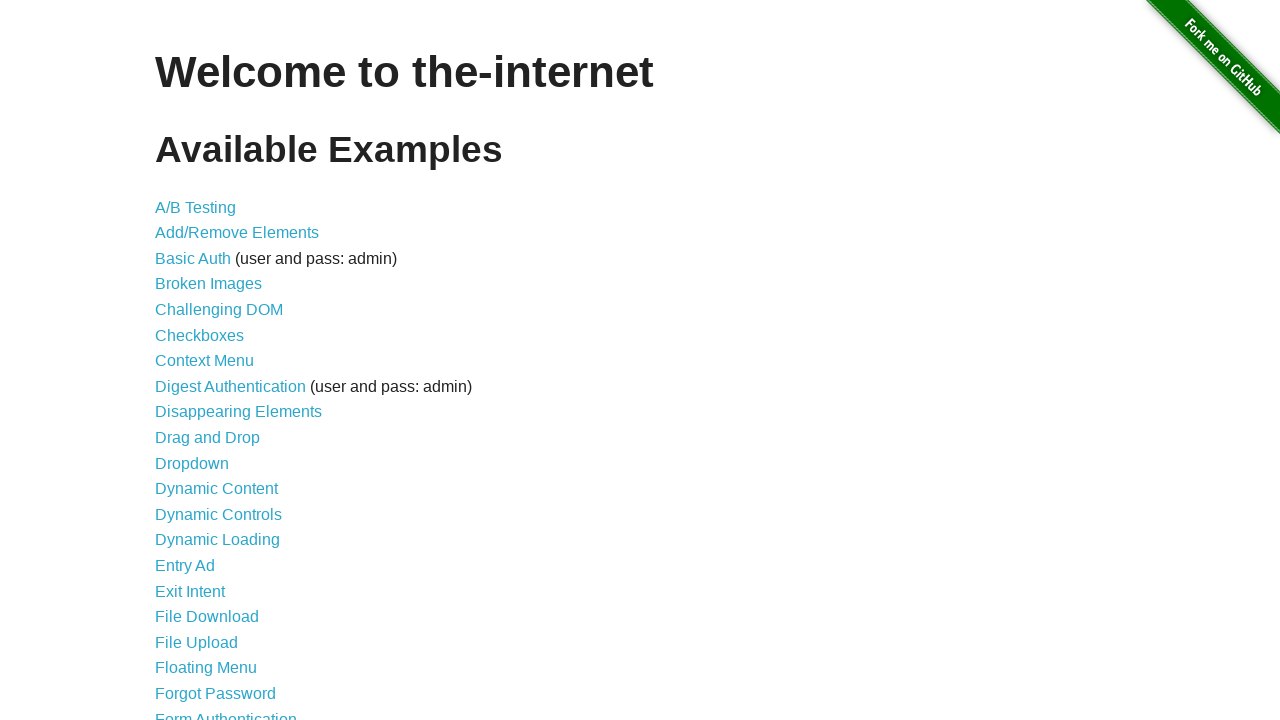

Clicked Checkboxes menu link at (200, 335) on text=Checkboxes
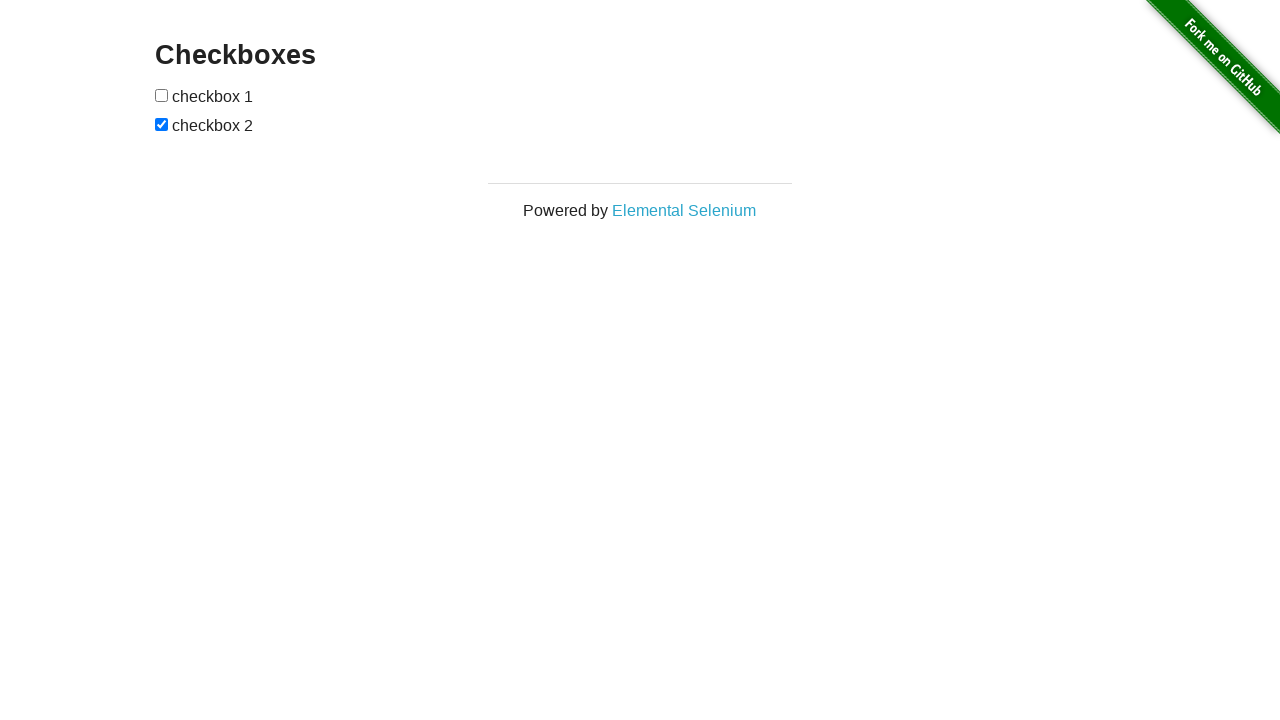

Located all checkbox elements on the page
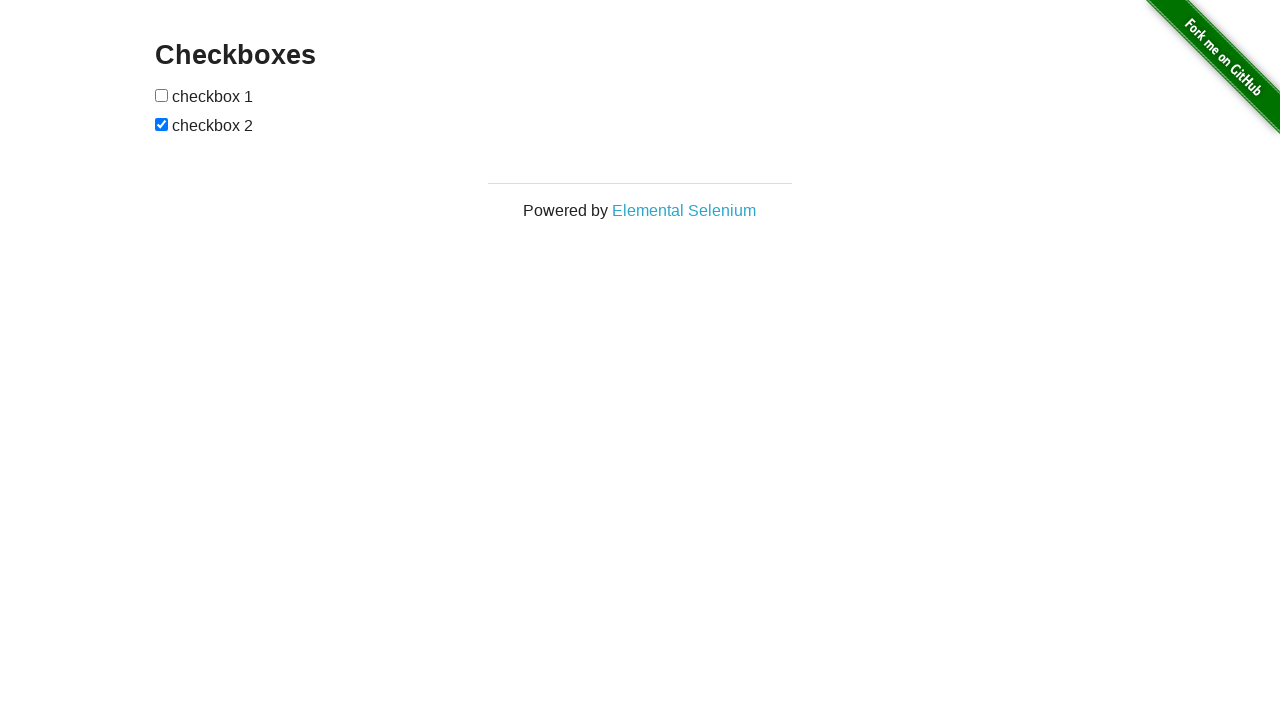

Checked an unchecked checkbox at (162, 95) on input[type='checkbox'] >> nth=0
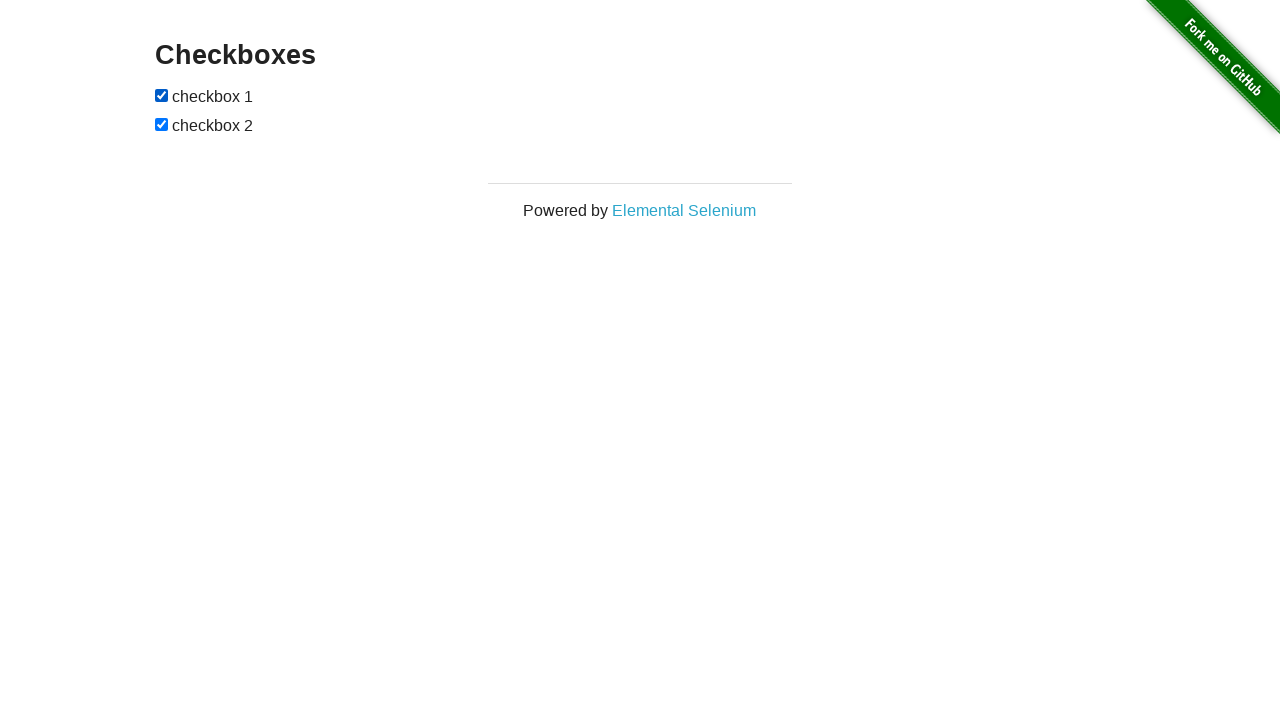

Waited 3 seconds before unchecking boxes
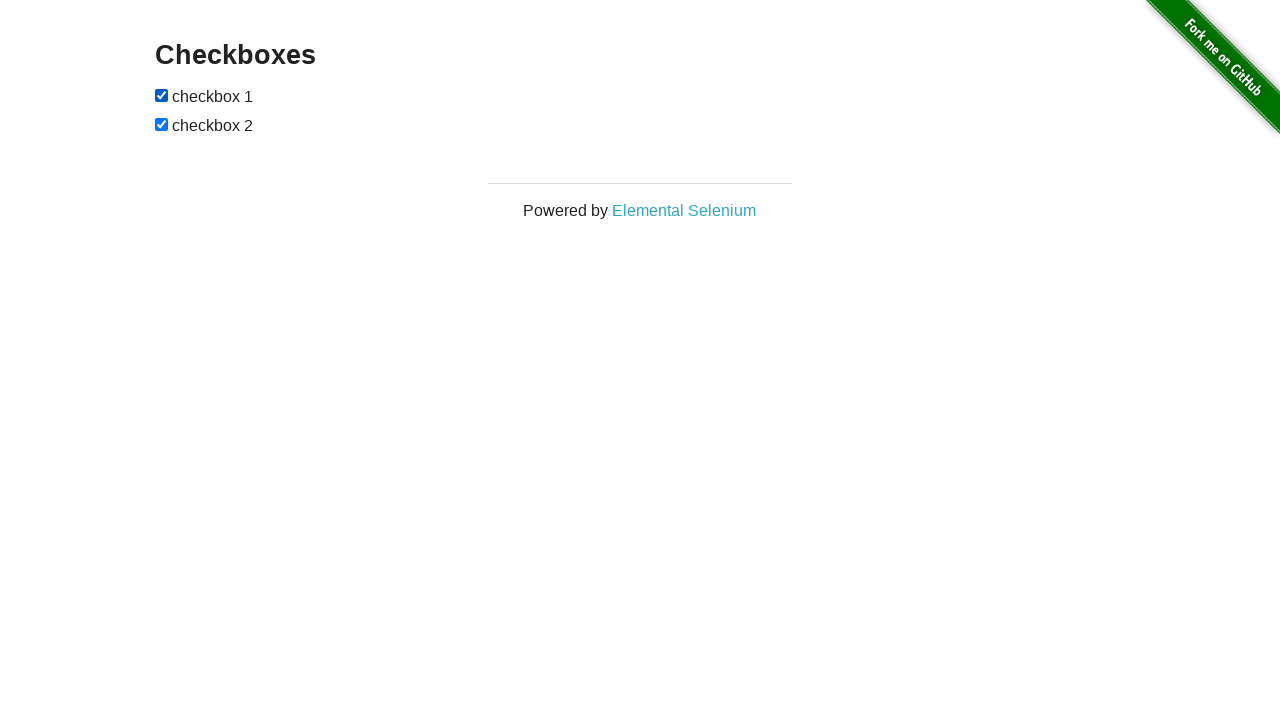

Unchecked a checked checkbox at (162, 95) on input[type='checkbox'] >> nth=0
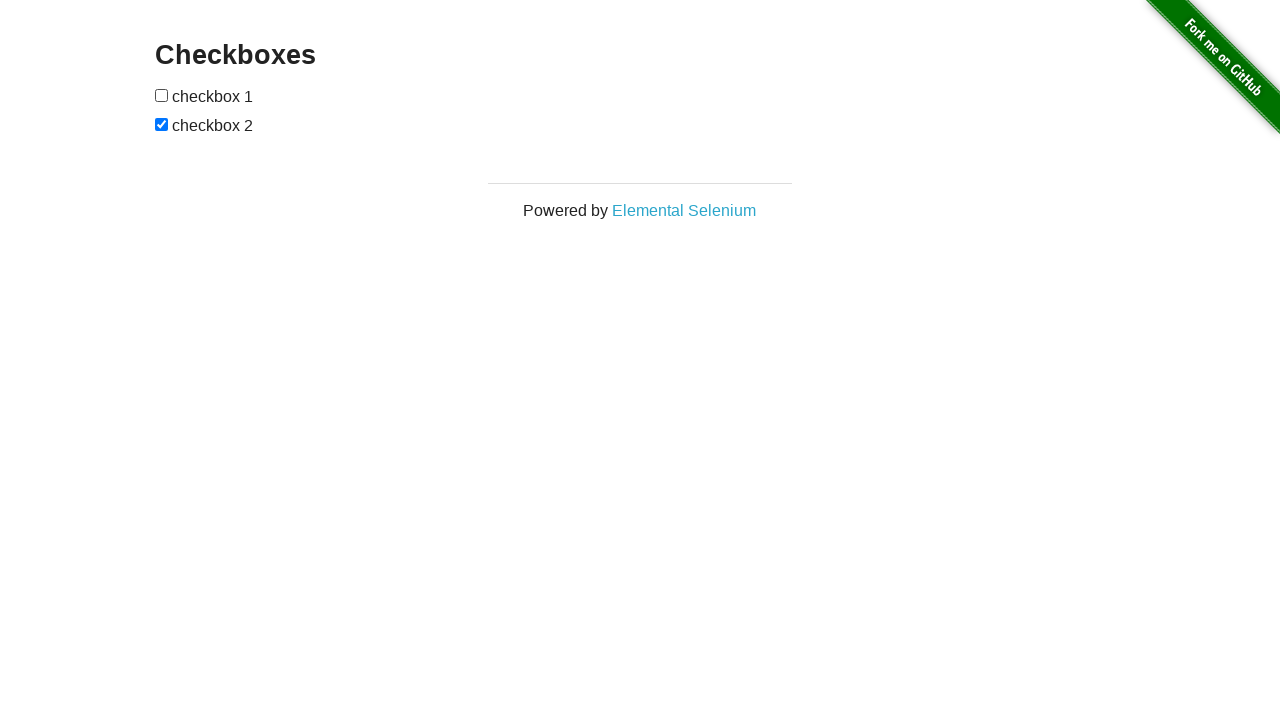

Unchecked a checked checkbox at (162, 124) on input[type='checkbox'] >> nth=1
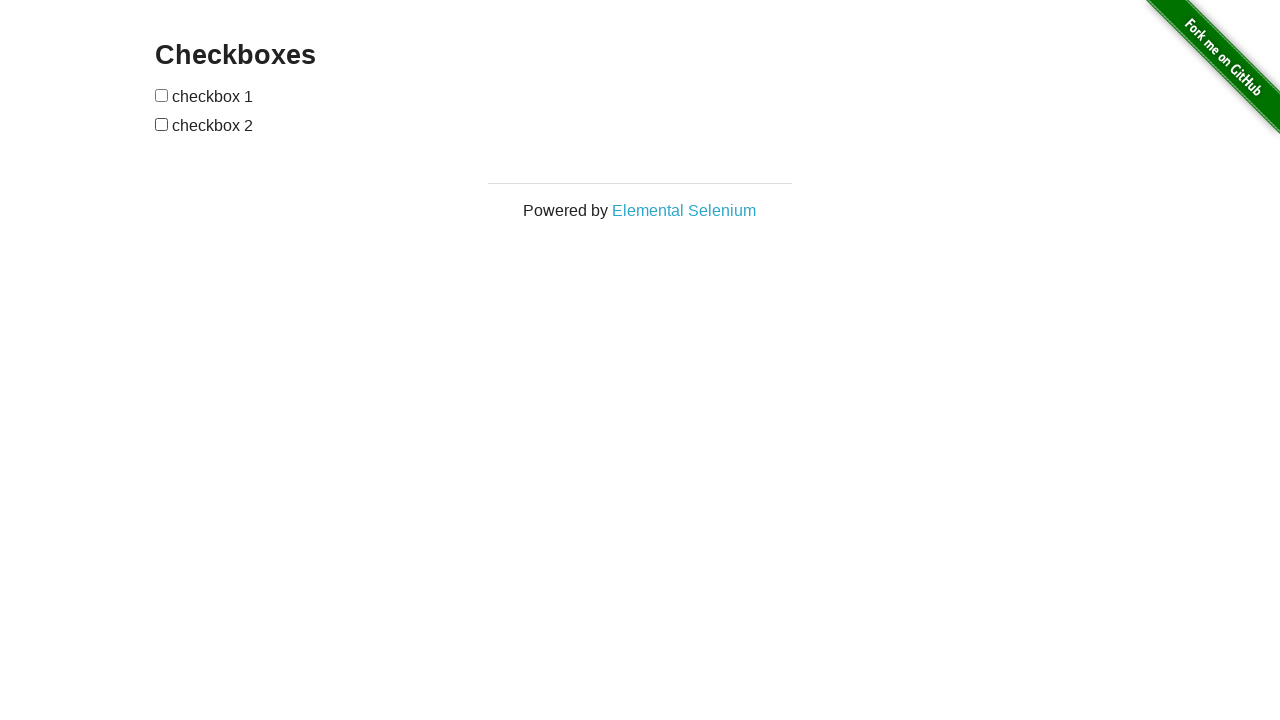

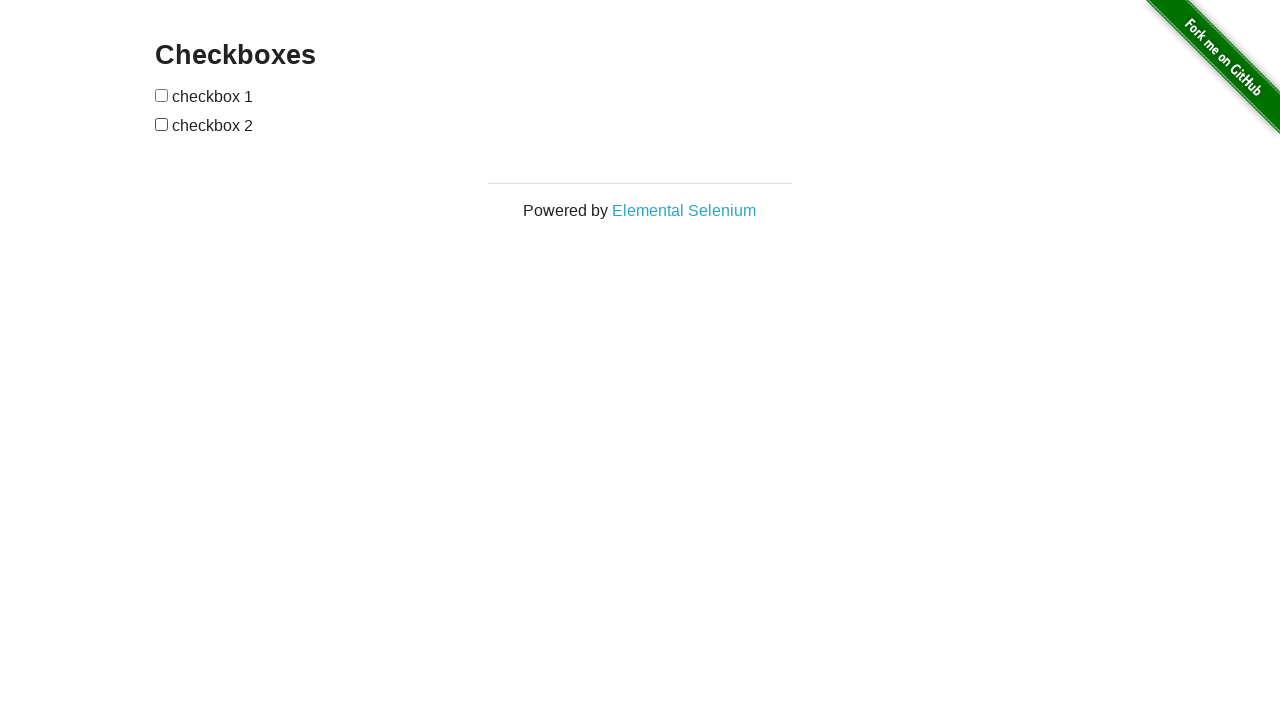